Tests text input functionality by entering a new button name and clicking the button to update its text

Starting URL: http://www.uitestingplayground.com/textinput

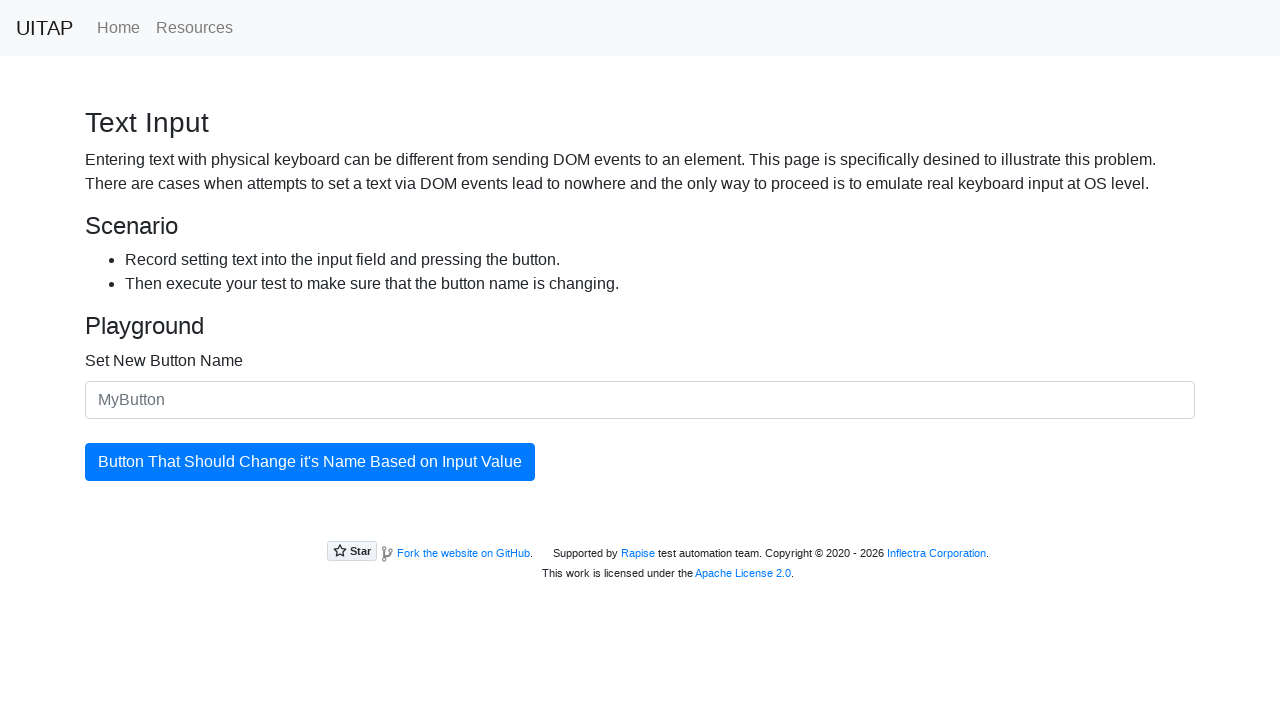

Filled text input field with 'Changed Button Name' on #newButtonName
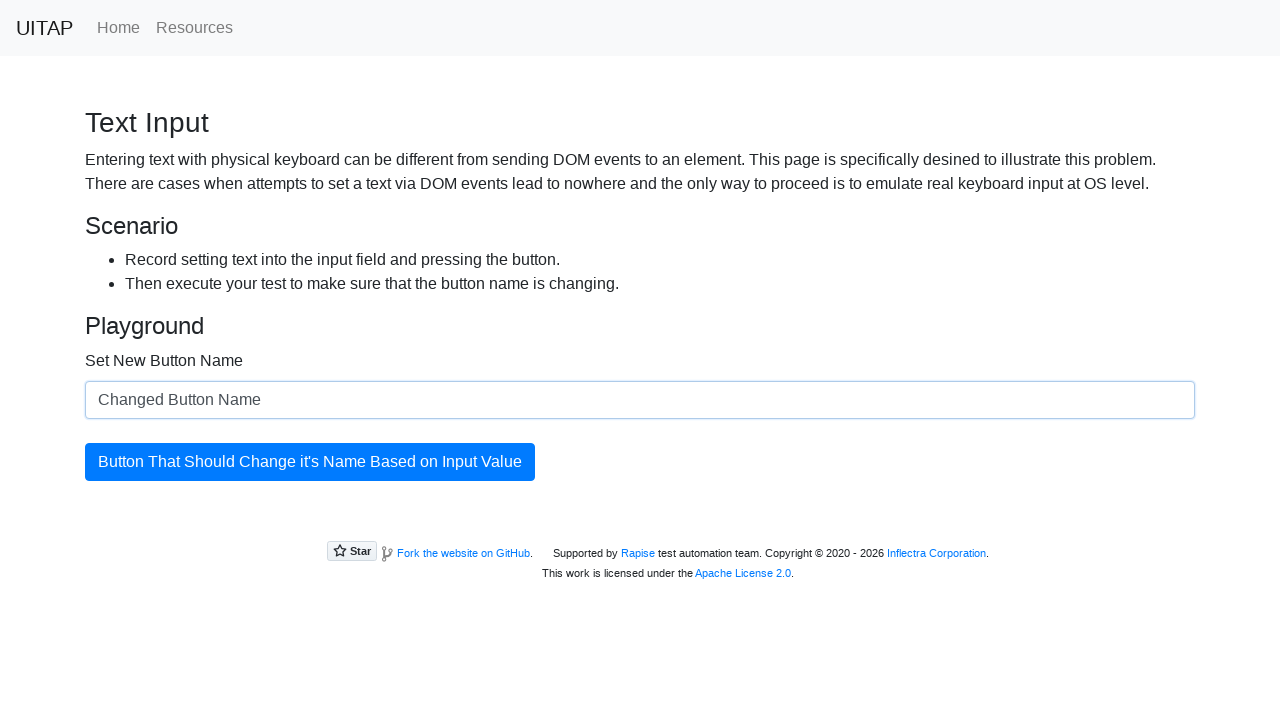

Clicked the updating button to apply the new button name at (310, 462) on #updatingButton
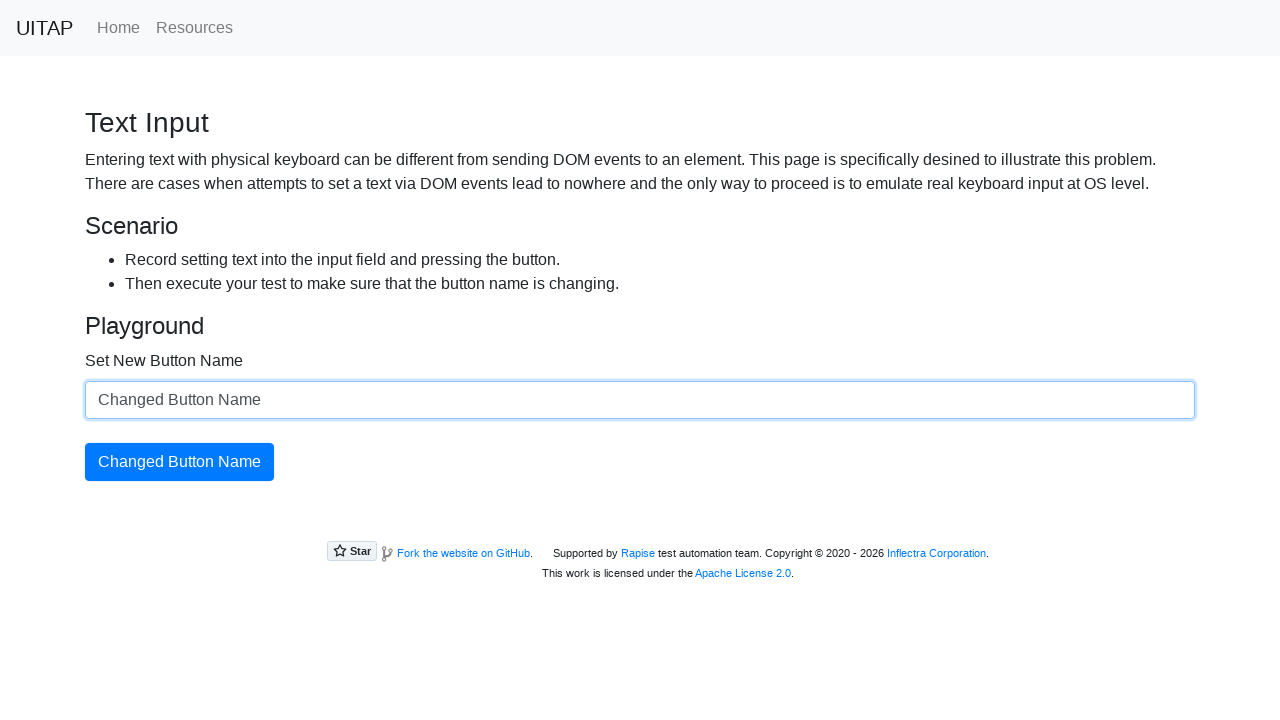

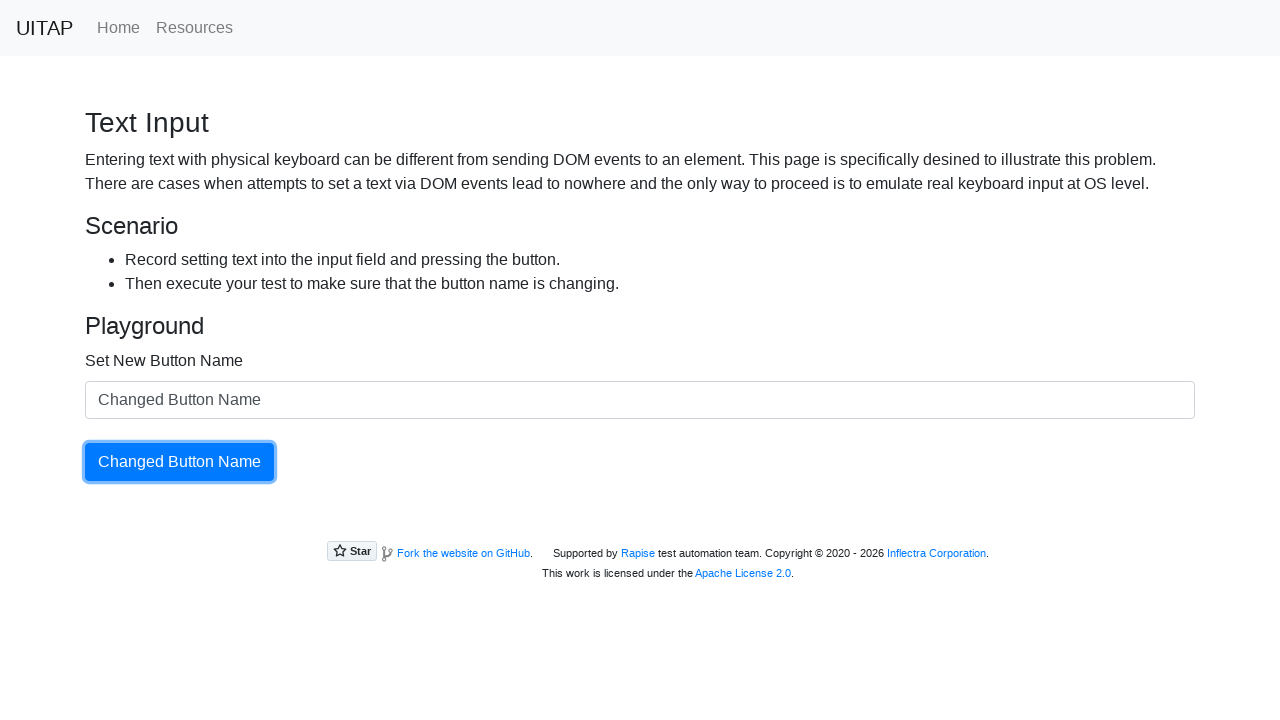